Tests responsive design by resizing viewport and interacting with form at different sizes

Starting URL: https://katalon-test.s3.amazonaws.com/aut/html/form.html

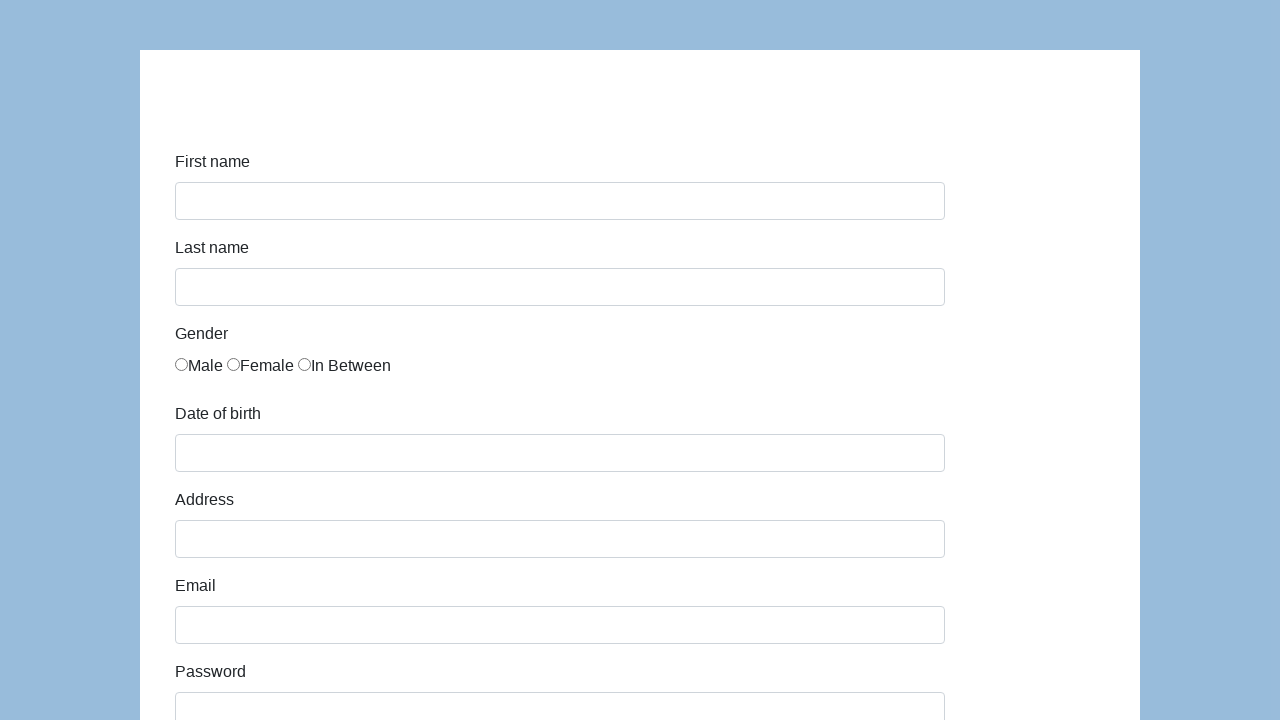

Page loaded and title verified to contain 'Demo AUT'
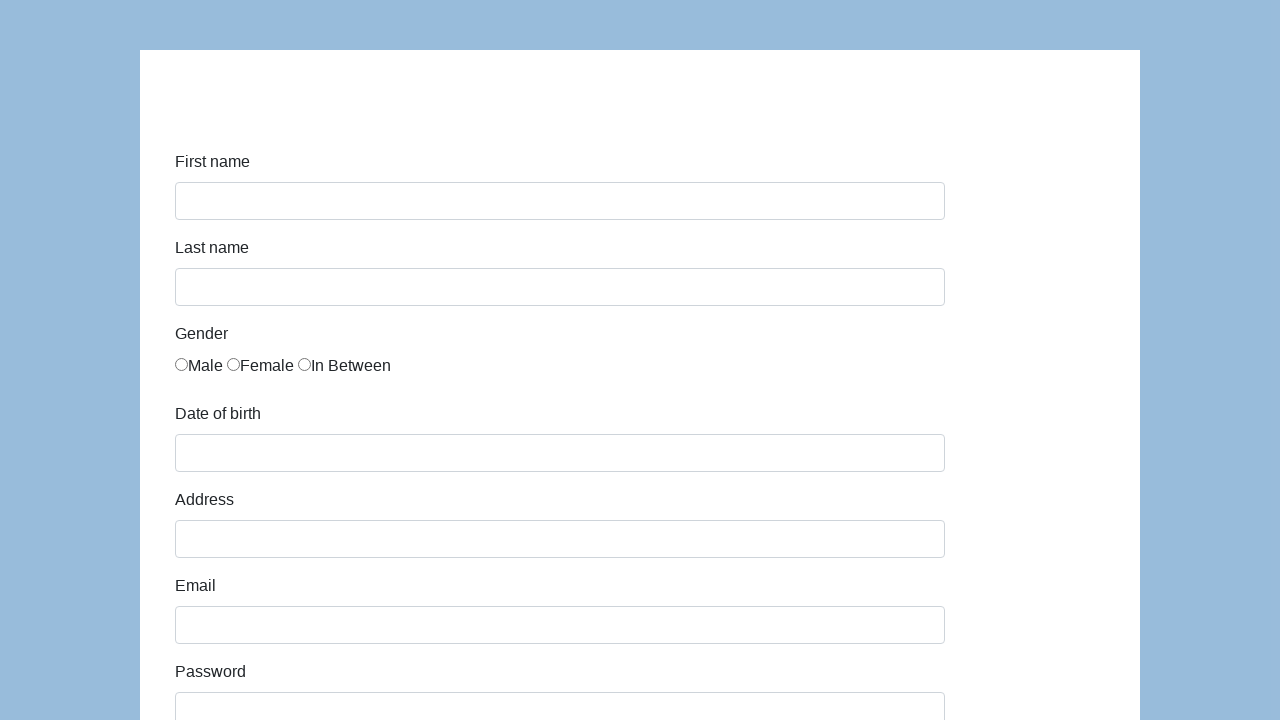

Set viewport size to 1920x1080
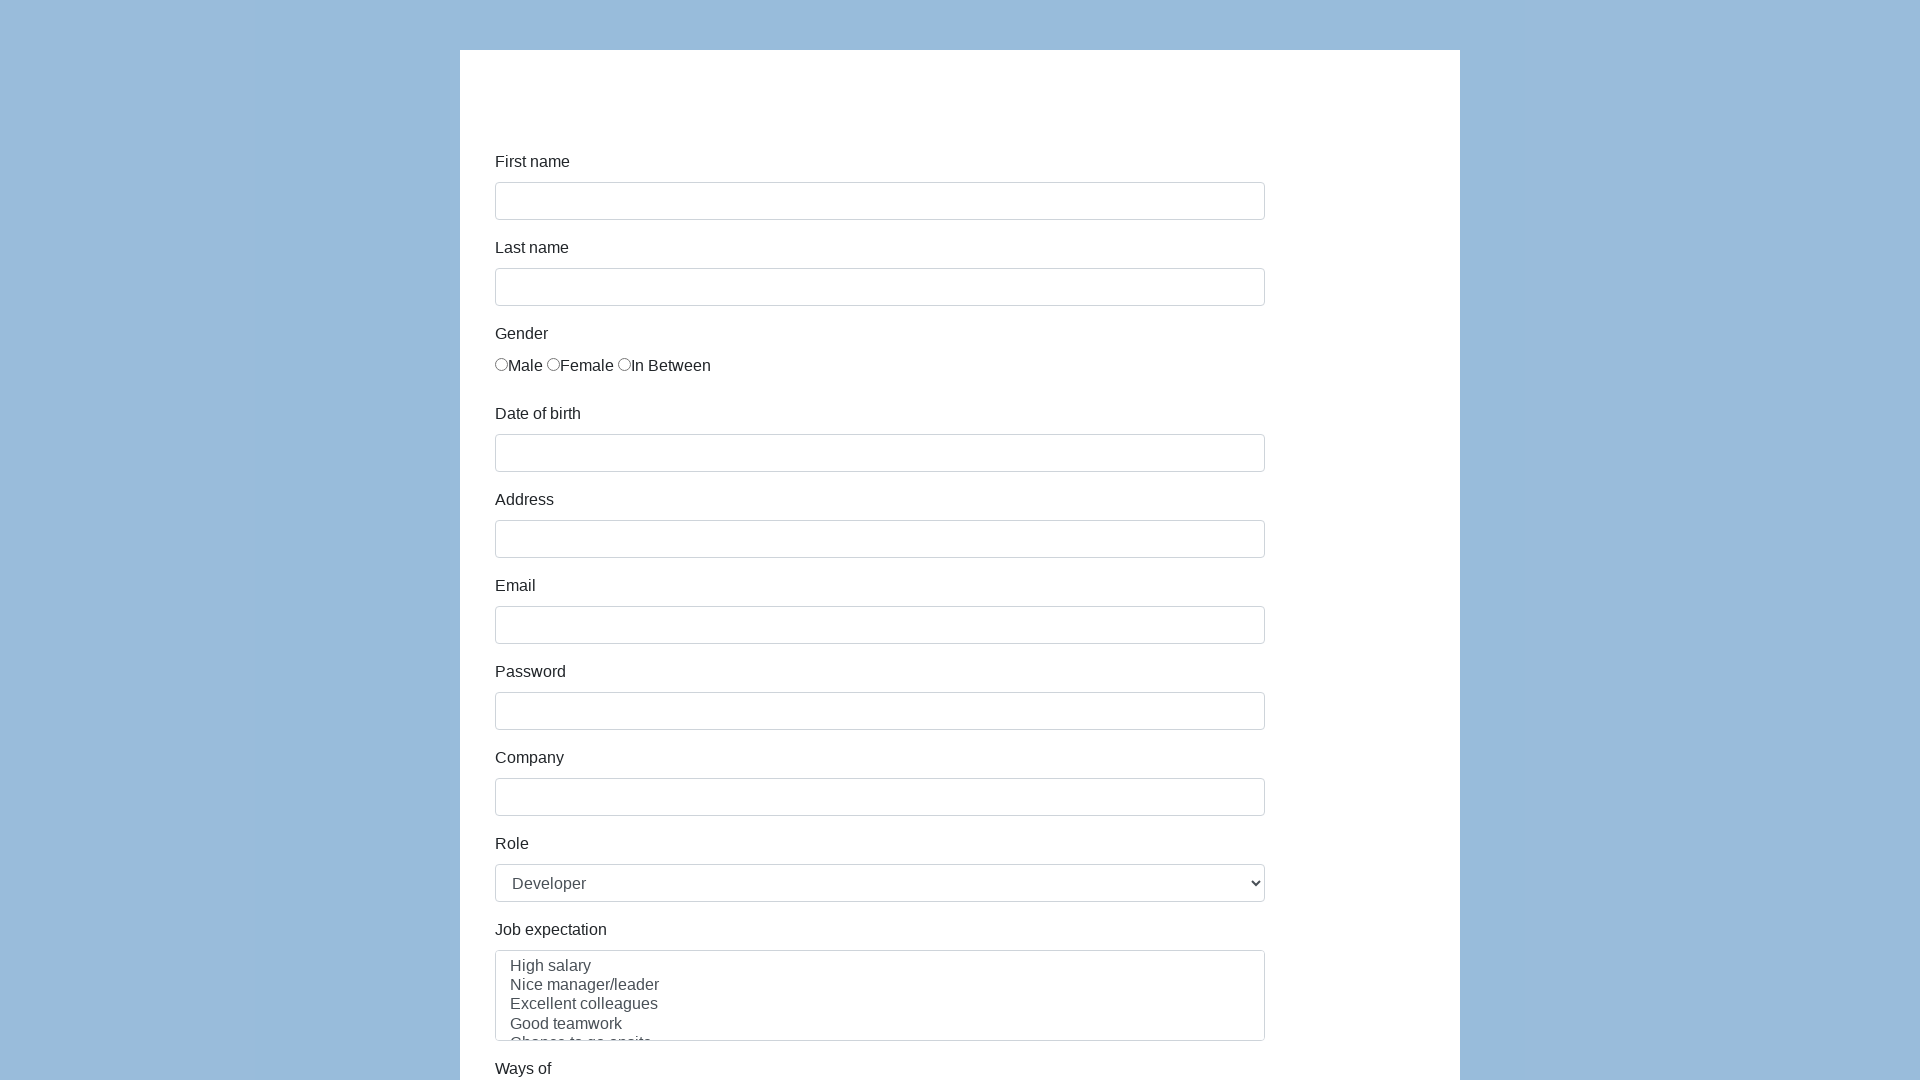

Waited for viewport resize animation to complete
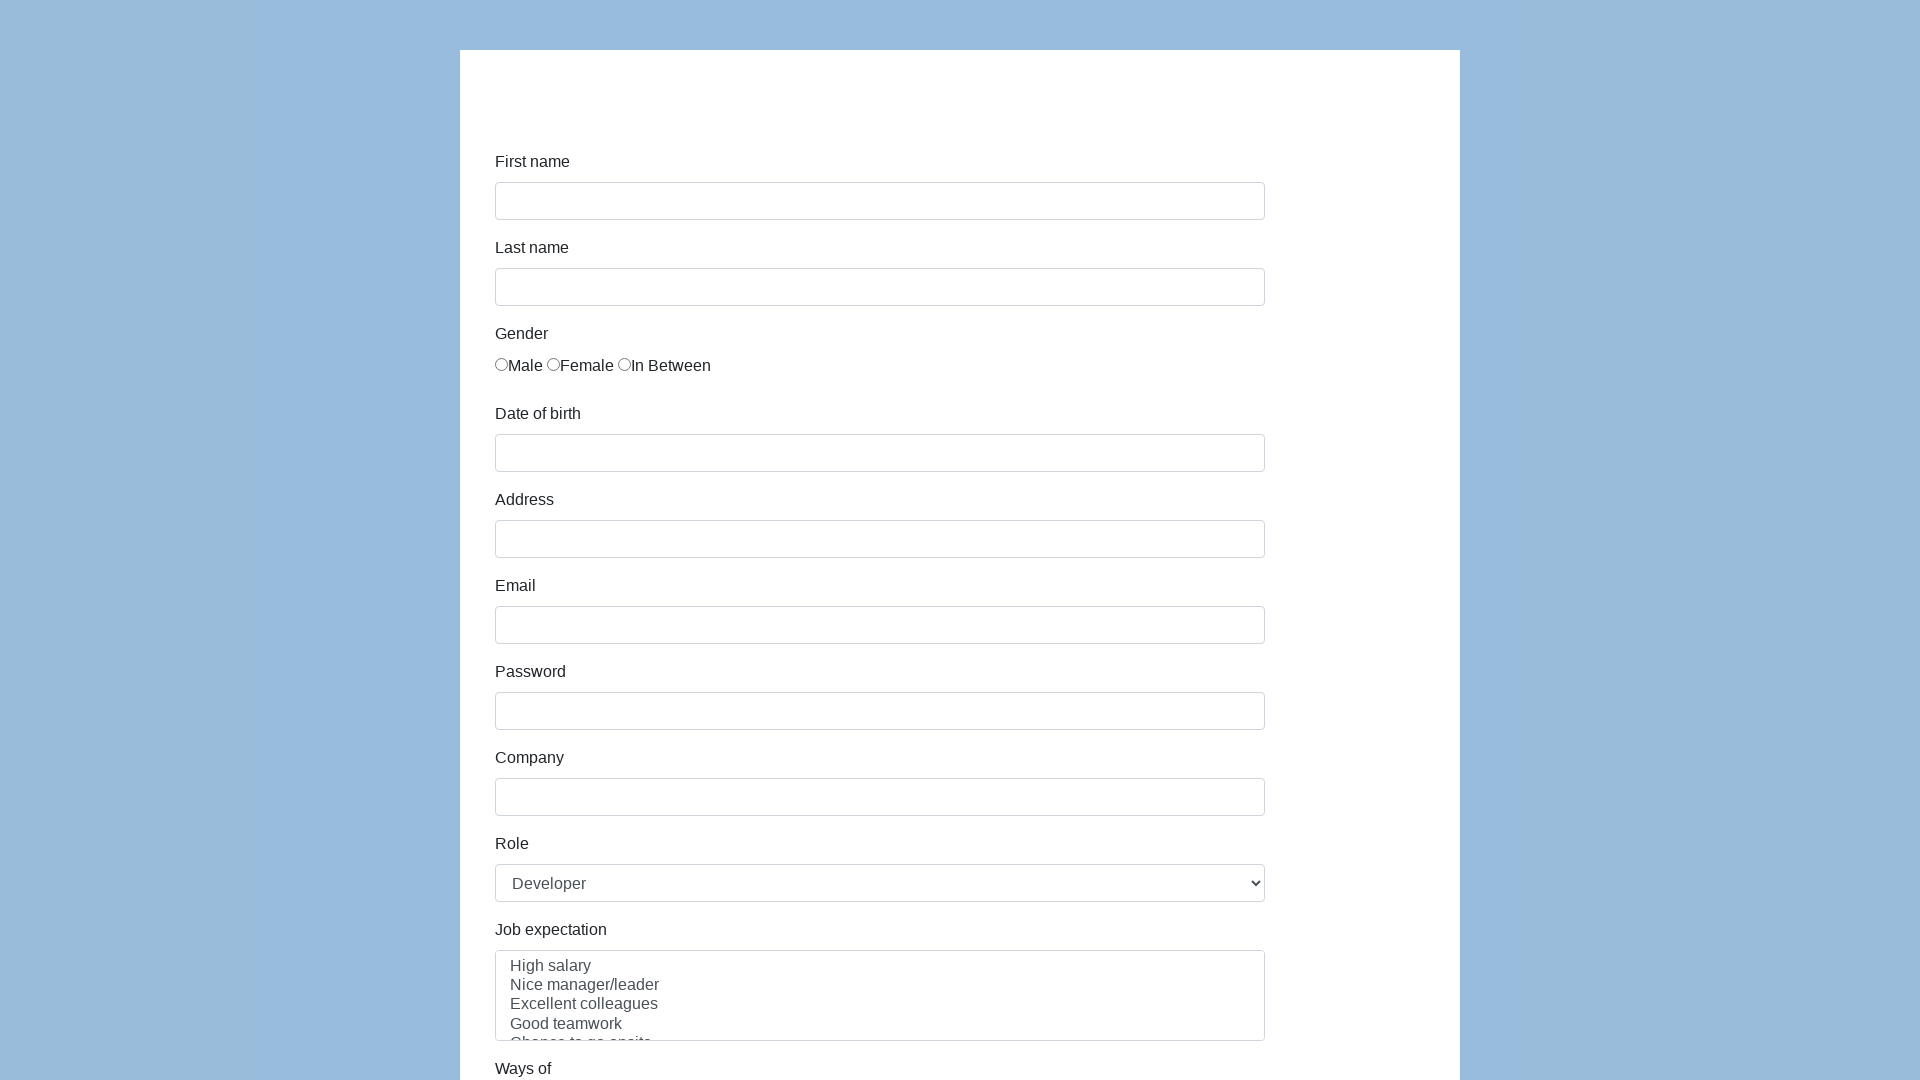

Cleared first name field on #first-name
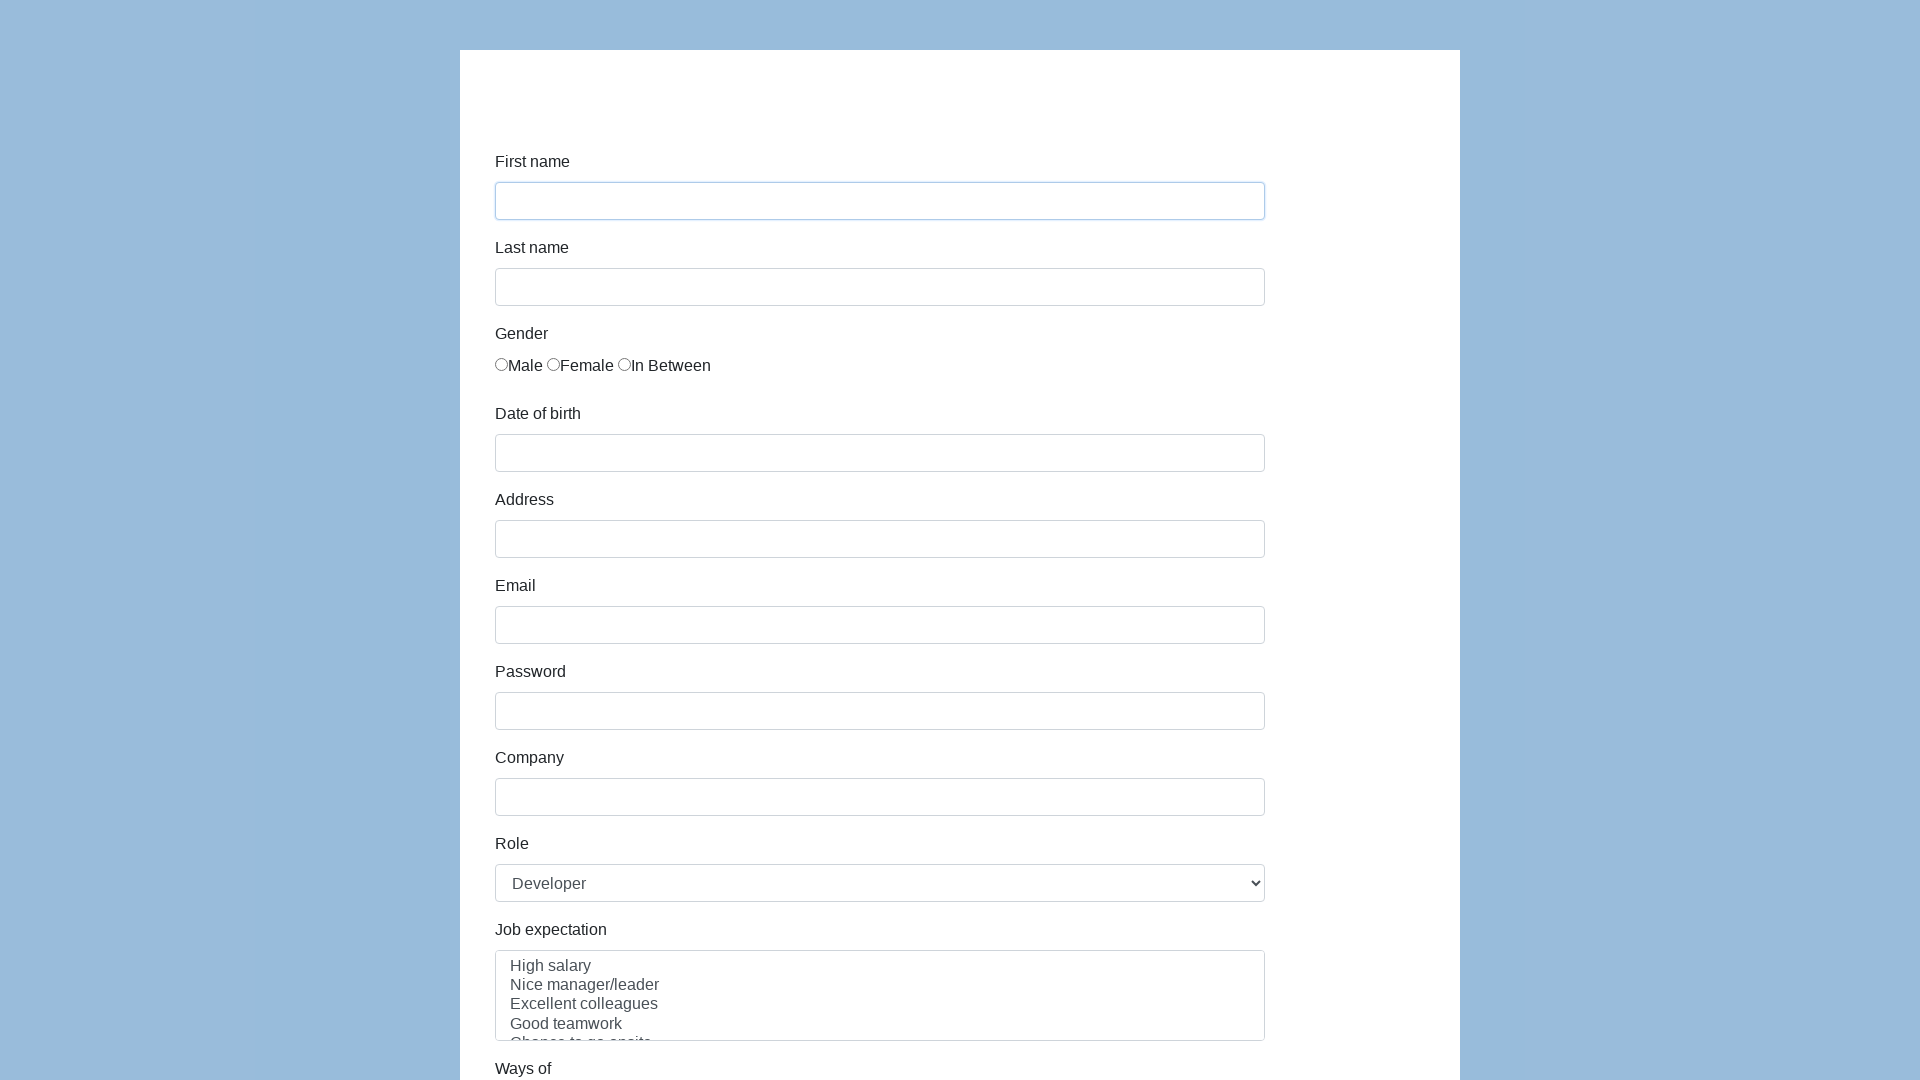

Filled first name field with 'Test1920' at 1920x1080 viewport on #first-name
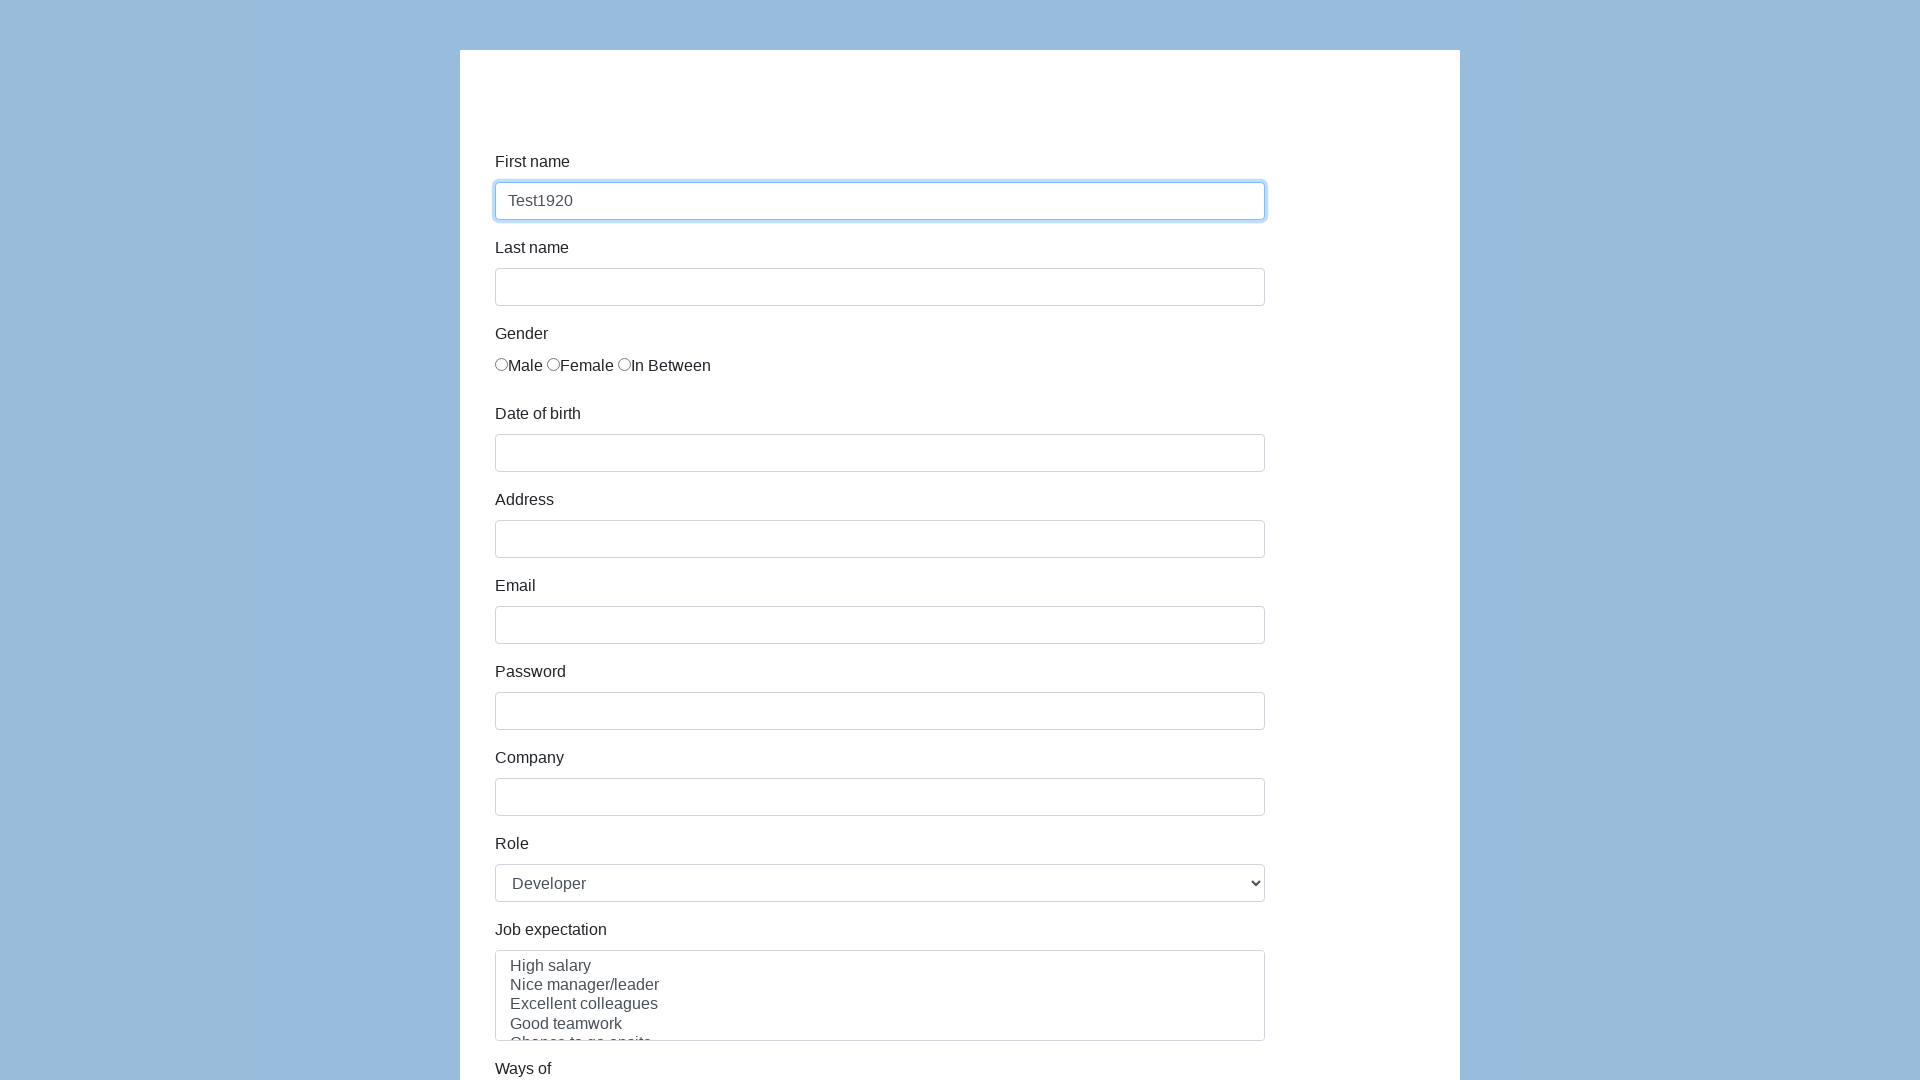

Set viewport size to 1366x768
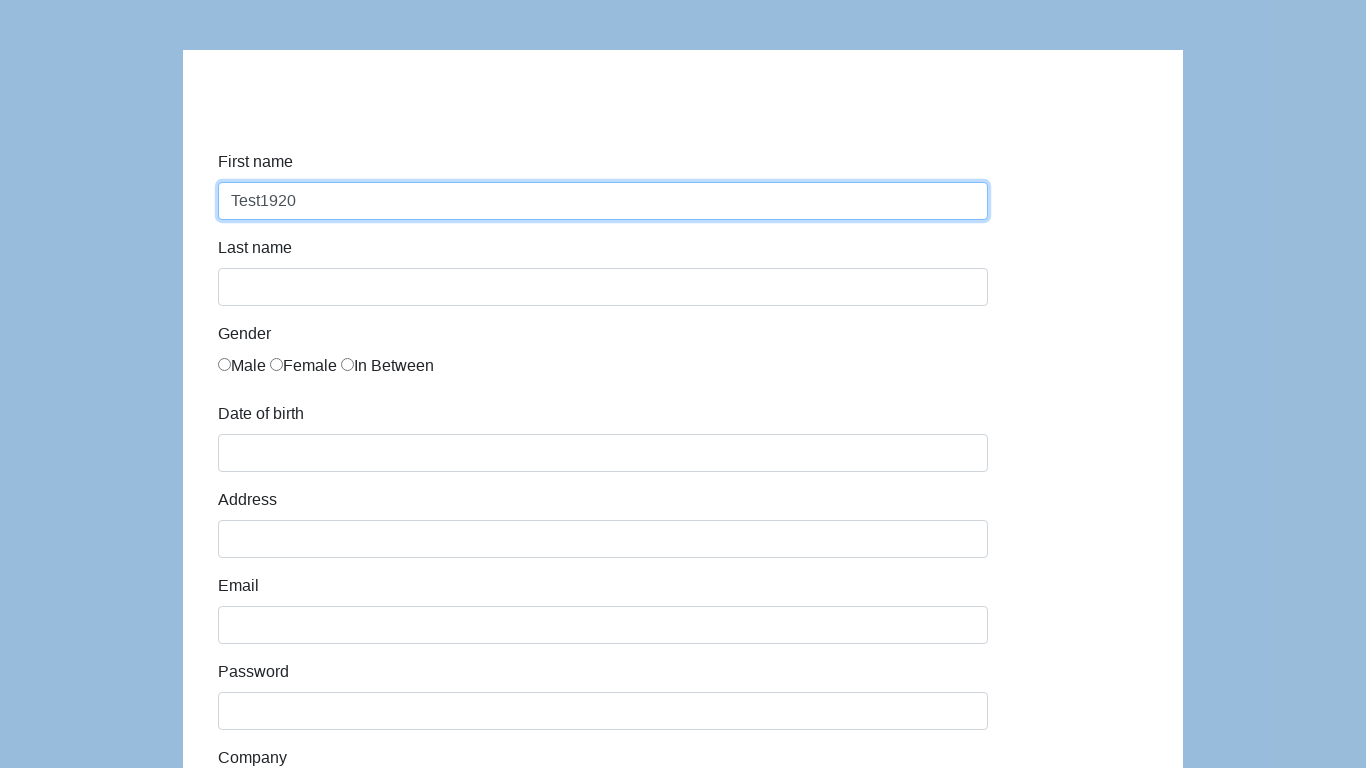

Waited for viewport resize animation to complete
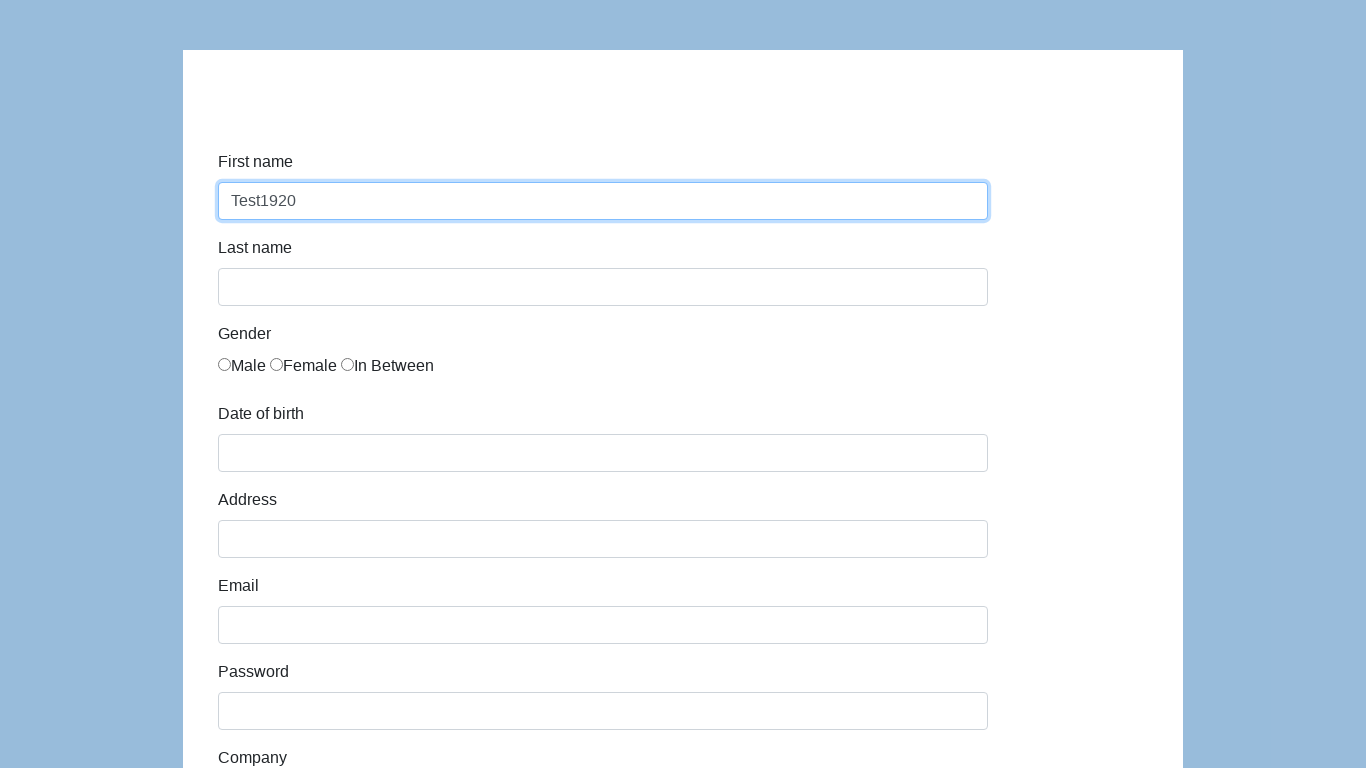

Cleared first name field on #first-name
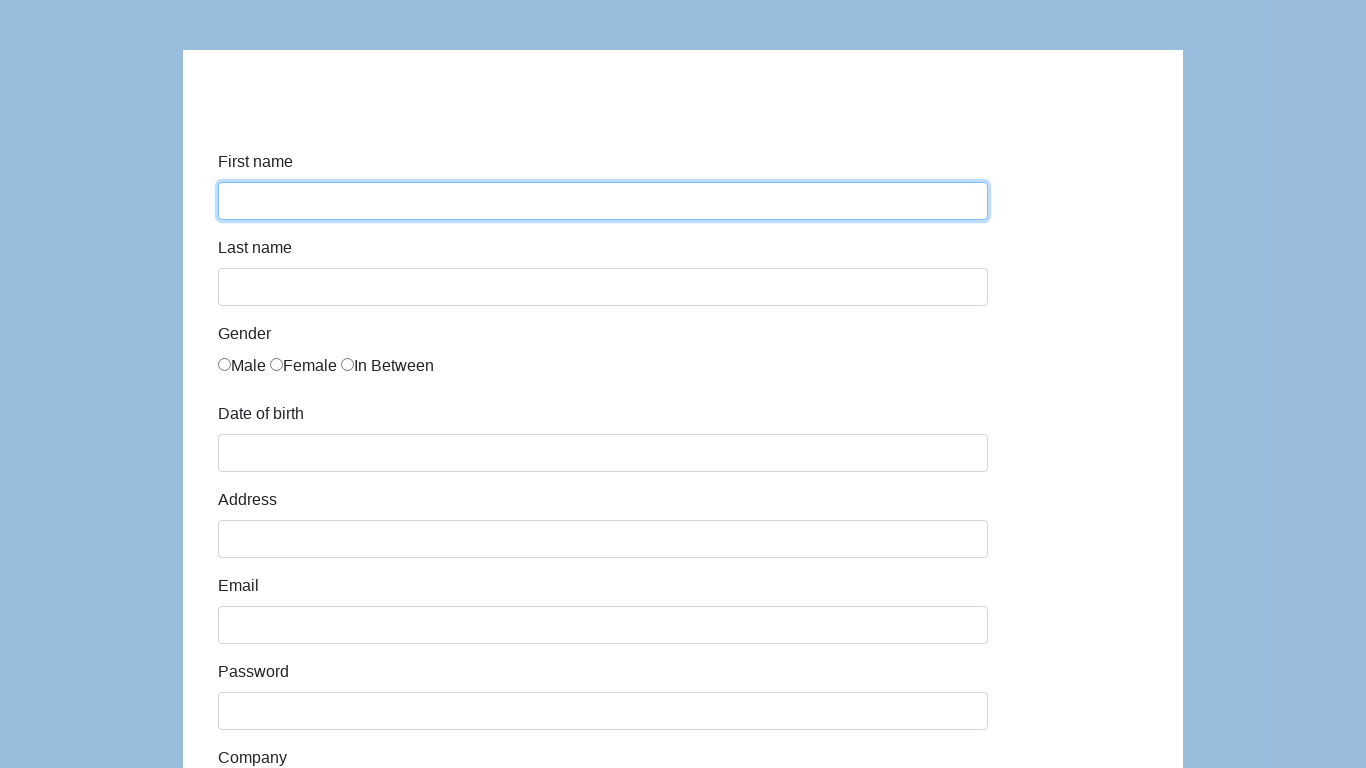

Filled first name field with 'Test1366' at 1366x768 viewport on #first-name
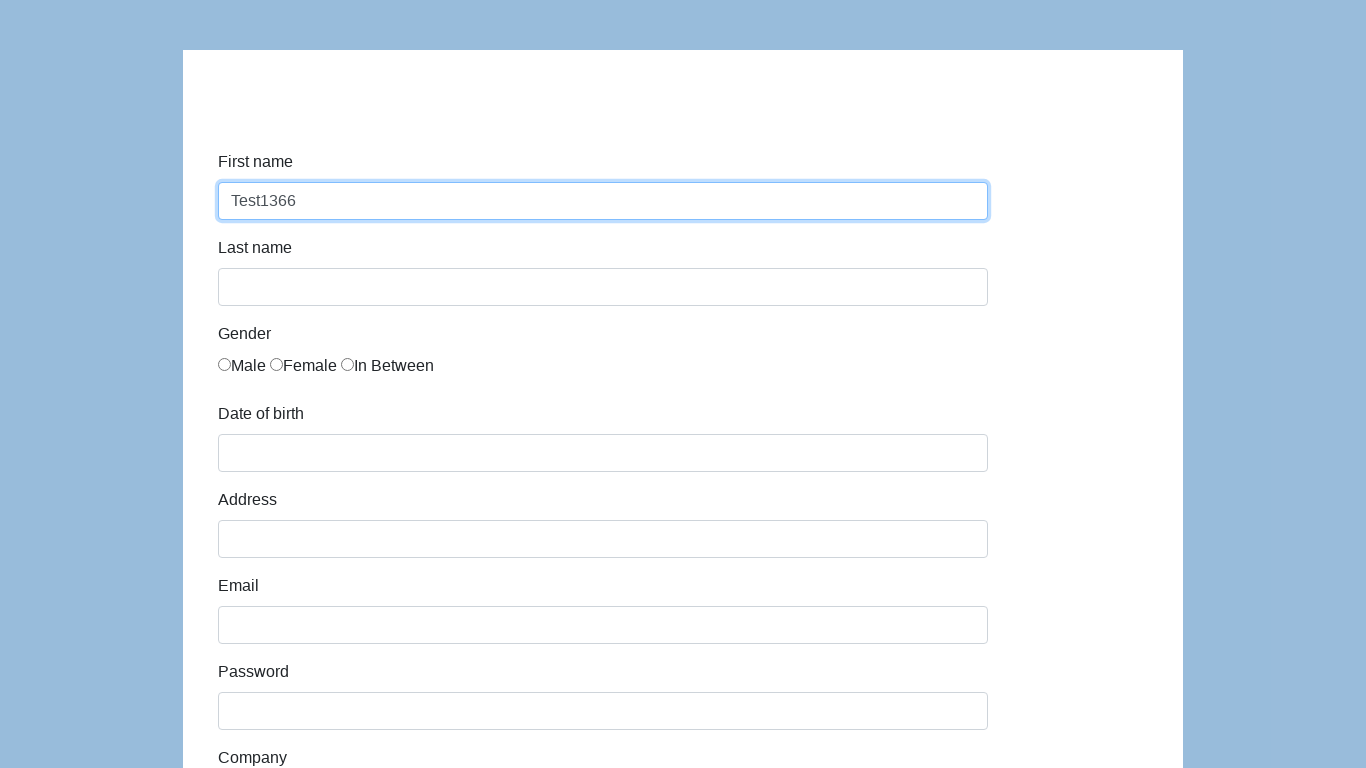

Set viewport size to 768x1024
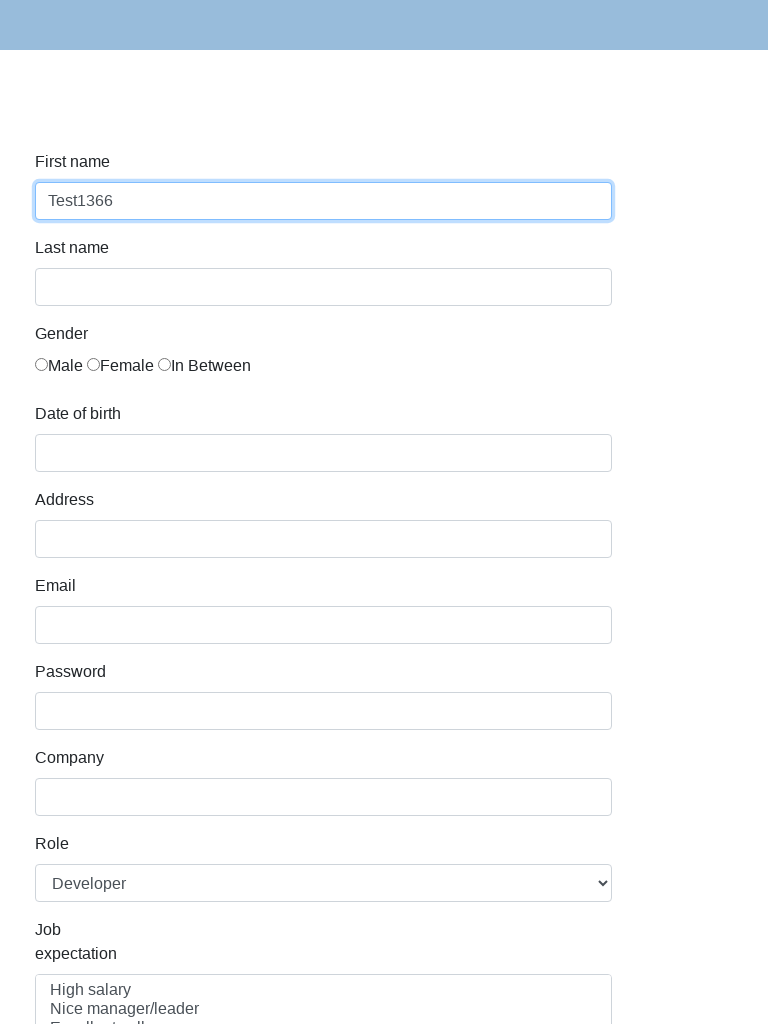

Waited for viewport resize animation to complete
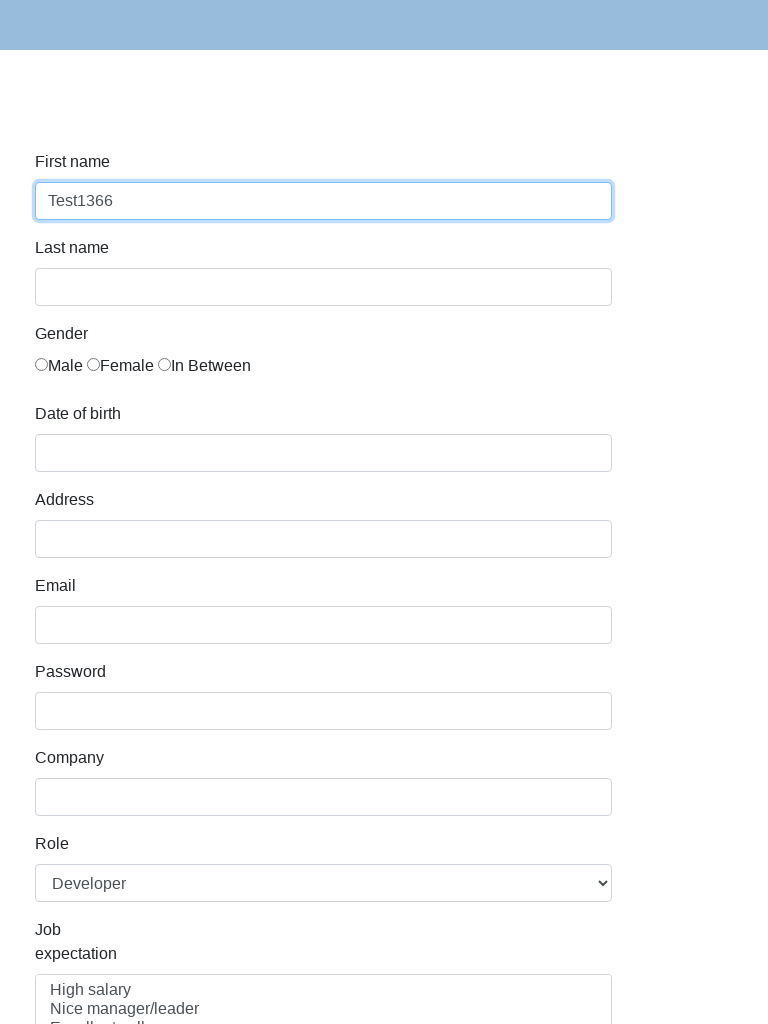

Cleared first name field on #first-name
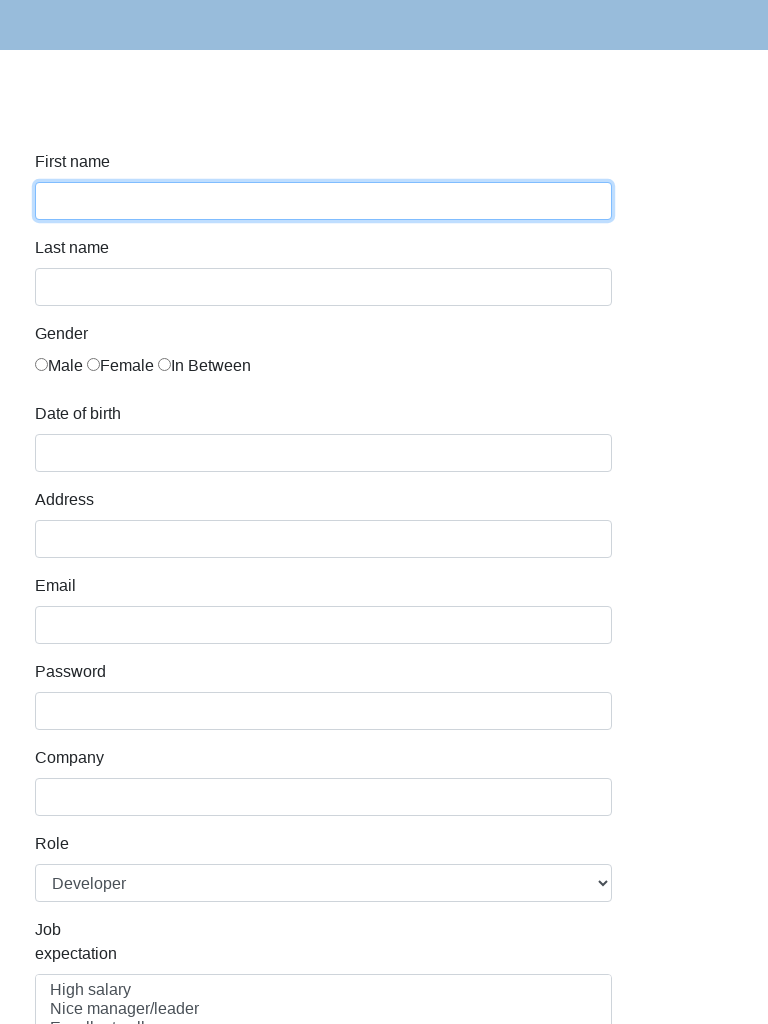

Filled first name field with 'Test768' at 768x1024 viewport on #first-name
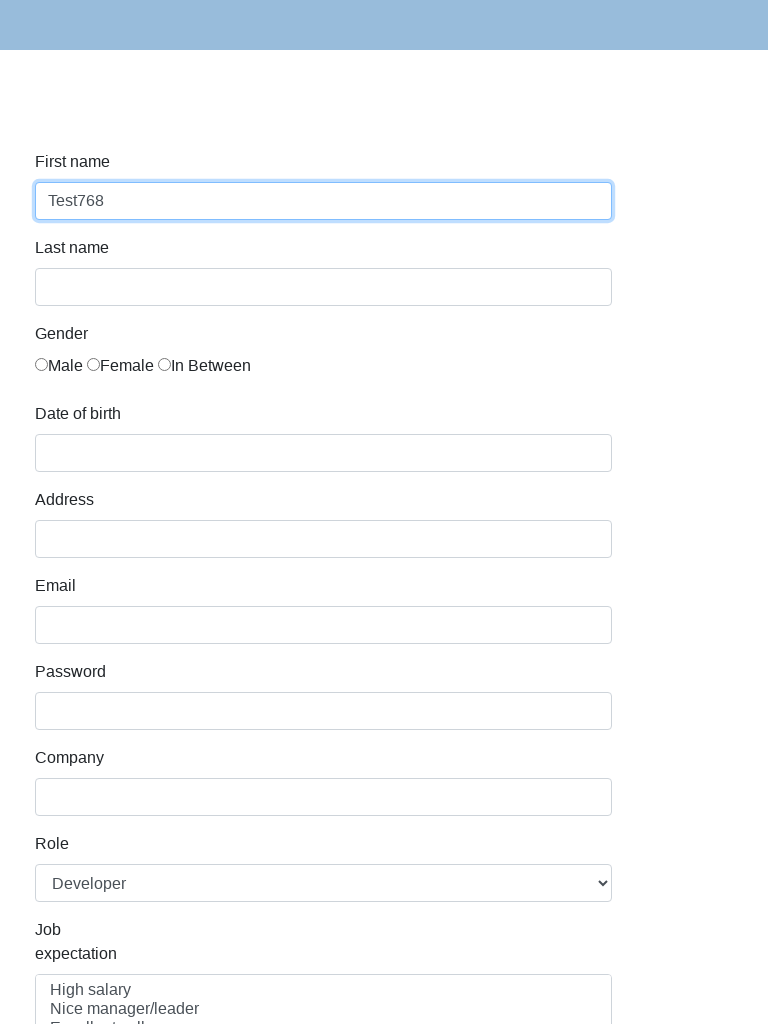

Set viewport size to 375x667
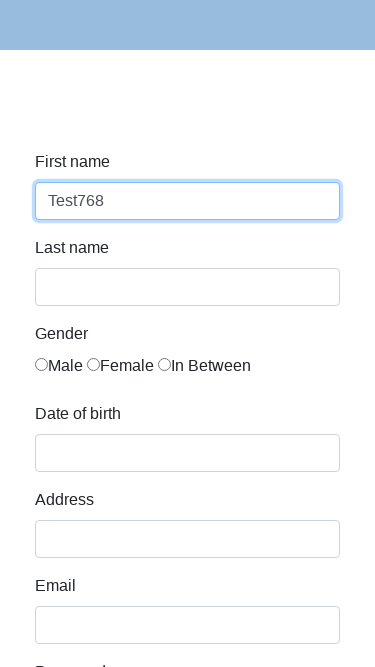

Waited for viewport resize animation to complete
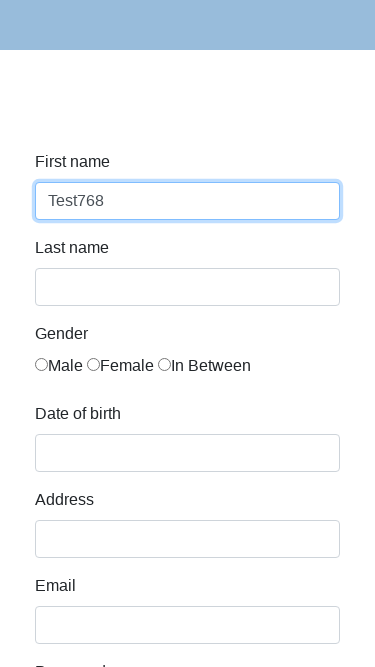

Cleared first name field on #first-name
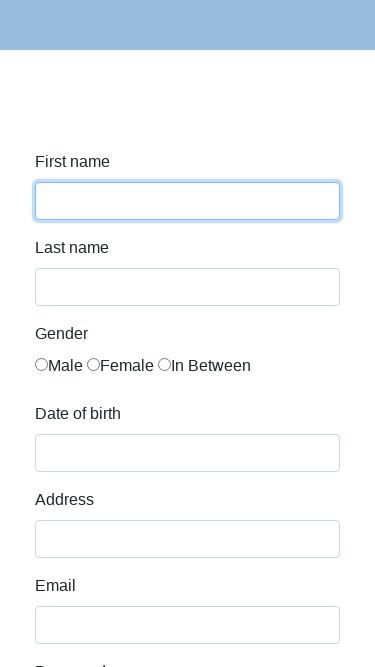

Filled first name field with 'Test375' at 375x667 viewport on #first-name
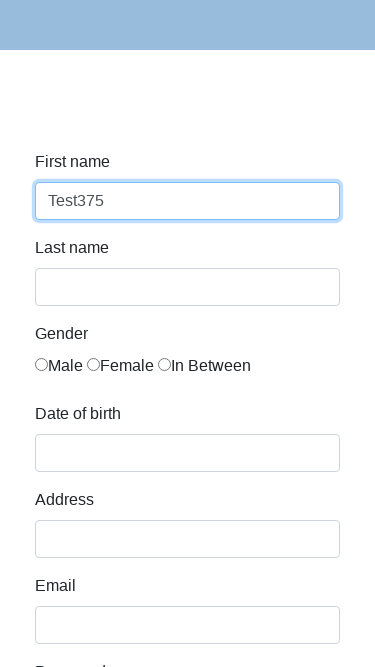

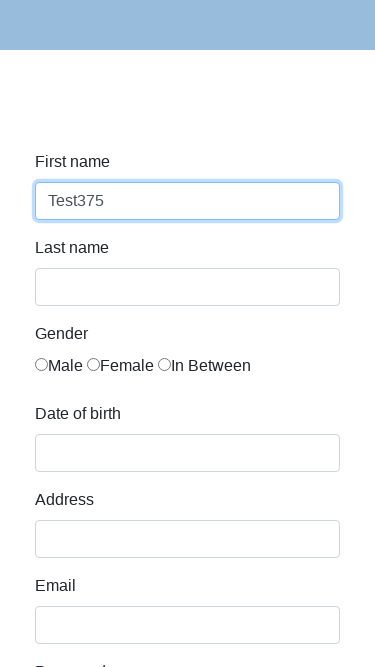